Tests multiple UI interactions on "The Internet" test site including horizontal slider, context menu with alert handling, checkboxes, forgot password form, inputs, and add/remove elements functionality.

Starting URL: https://the-internet.herokuapp.com/

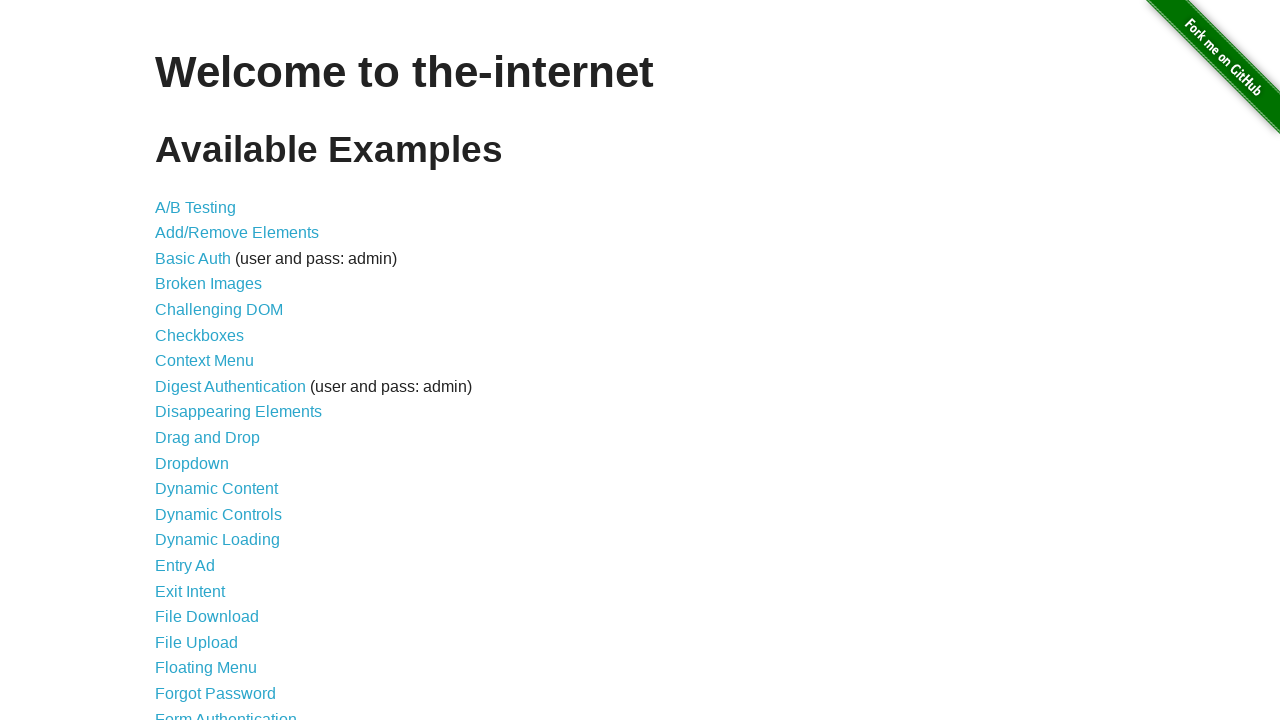

Clicked on Horizontal Slider link at (214, 361) on xpath=//*[text()="Horizontal Slider"]
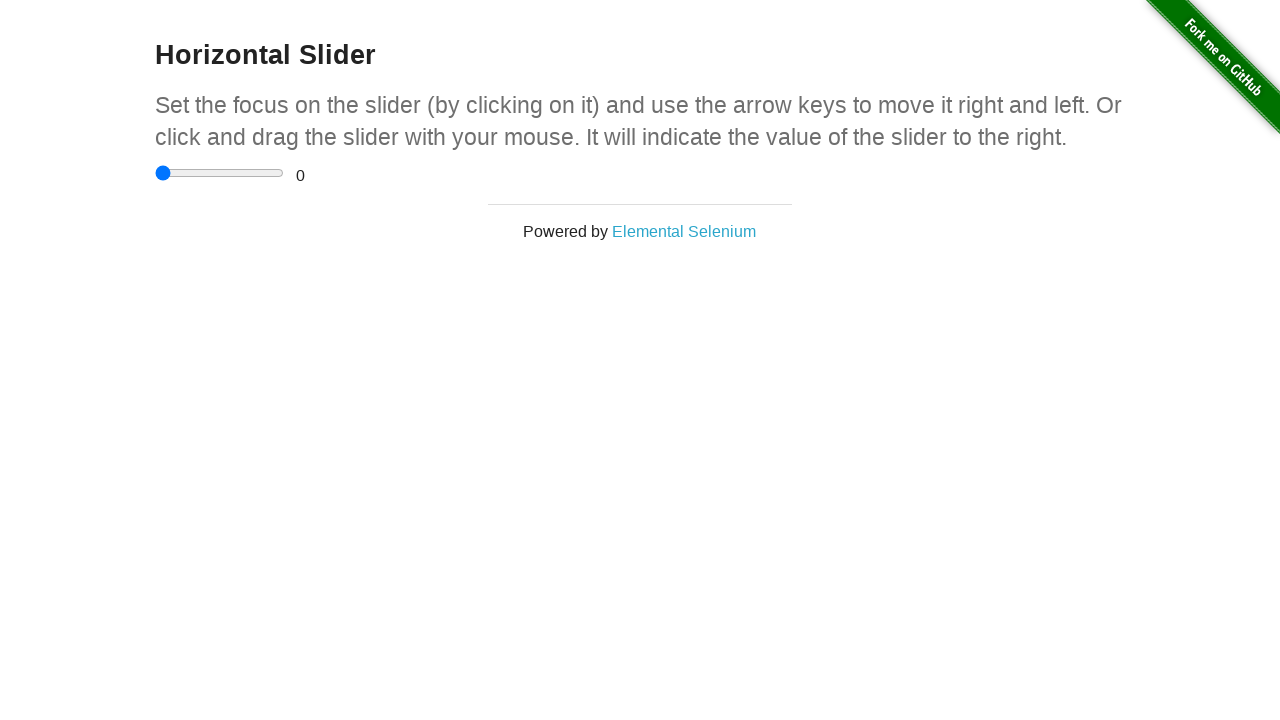

Clicked on horizontal slider input at (220, 173) on input[type="range"]
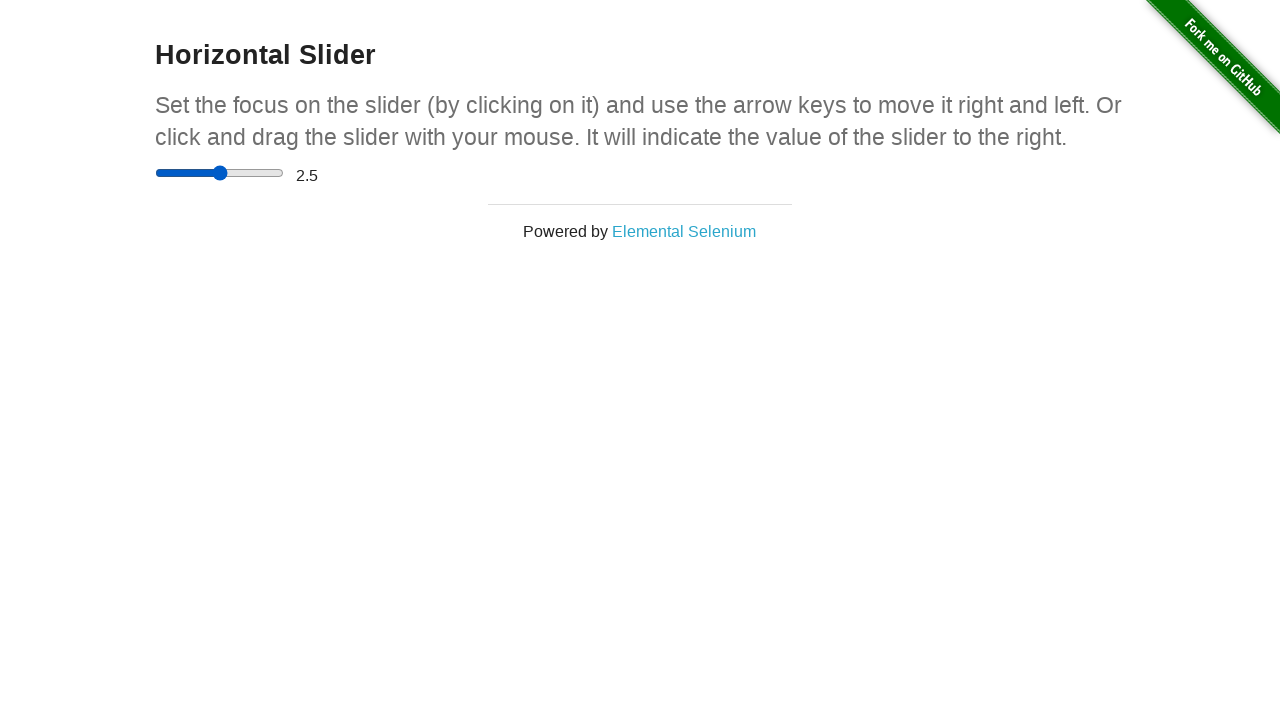

Set slider value to 4
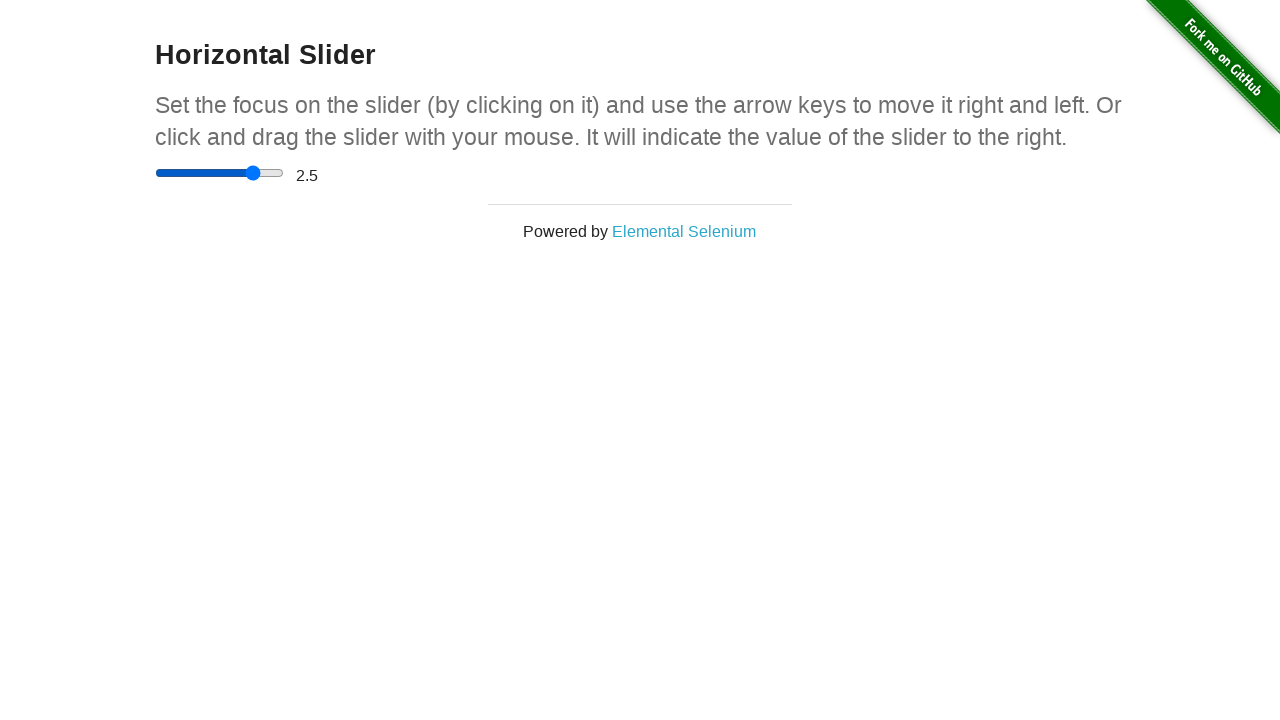

Navigated back from Horizontal Slider page
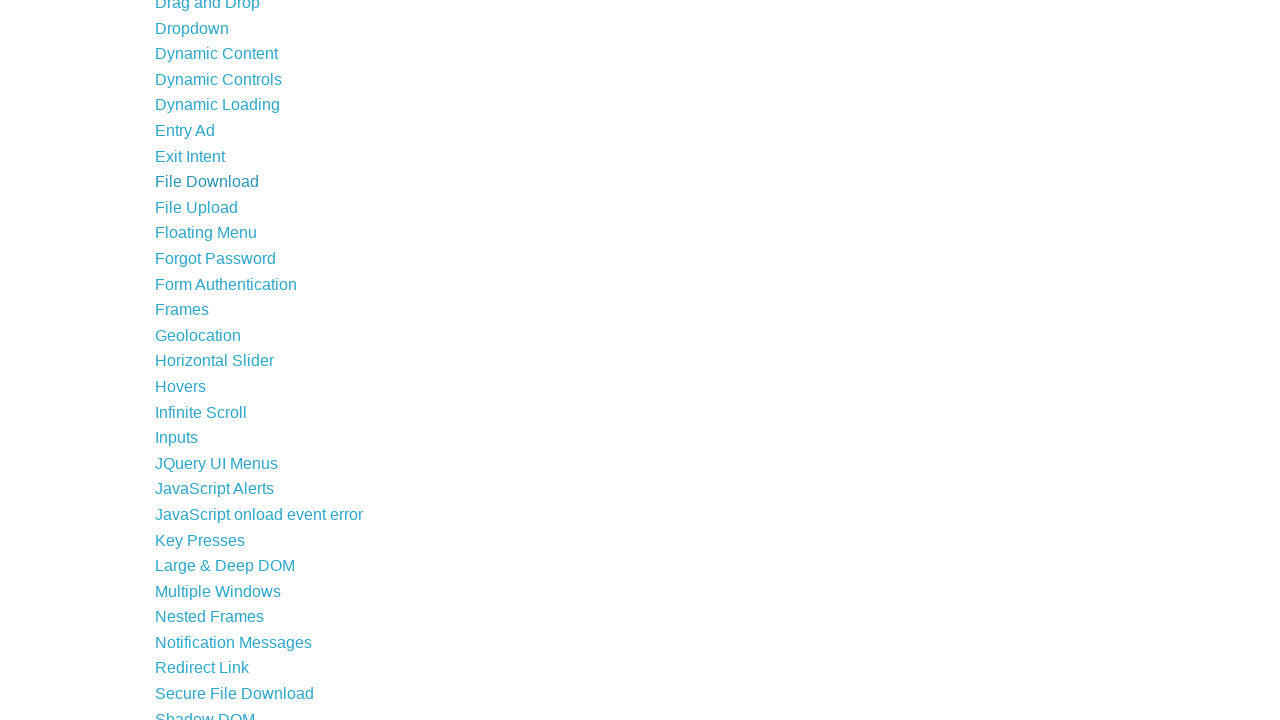

Clicked on Context Menu link at (204, 361) on xpath=//a[text()="Context Menu"]
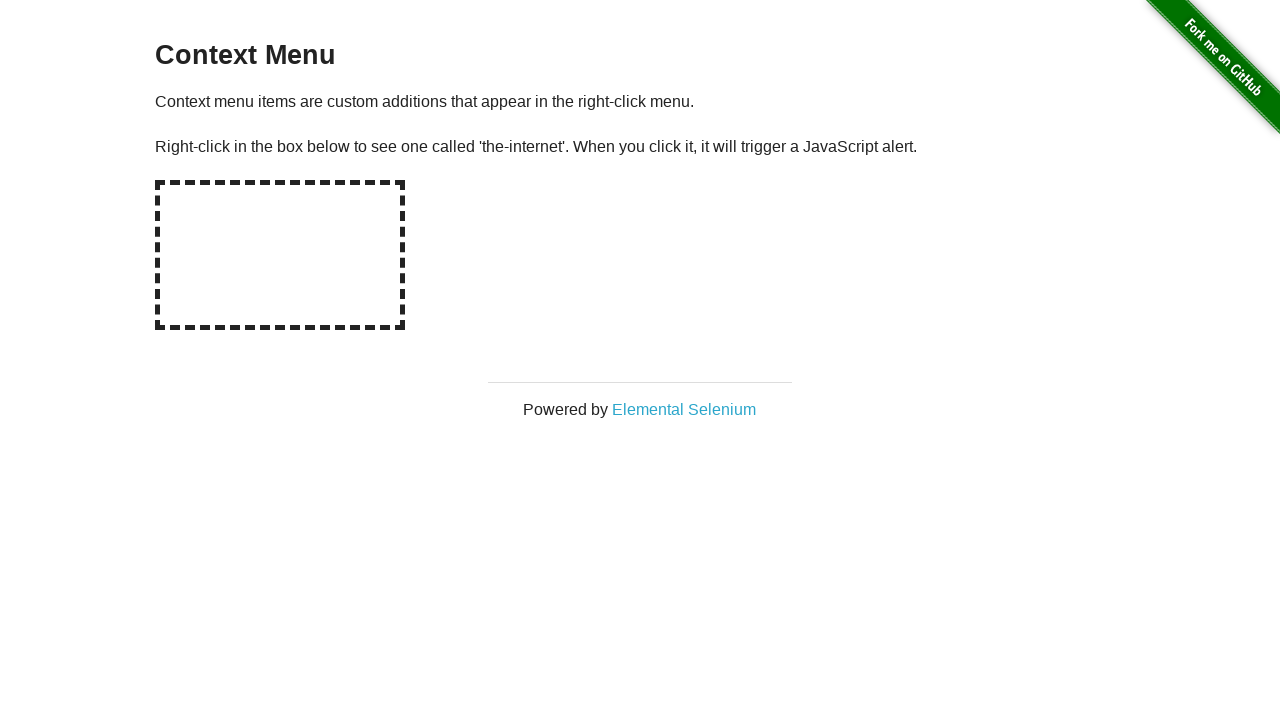

Right-clicked on hot spot element at (280, 255) on #hot-spot
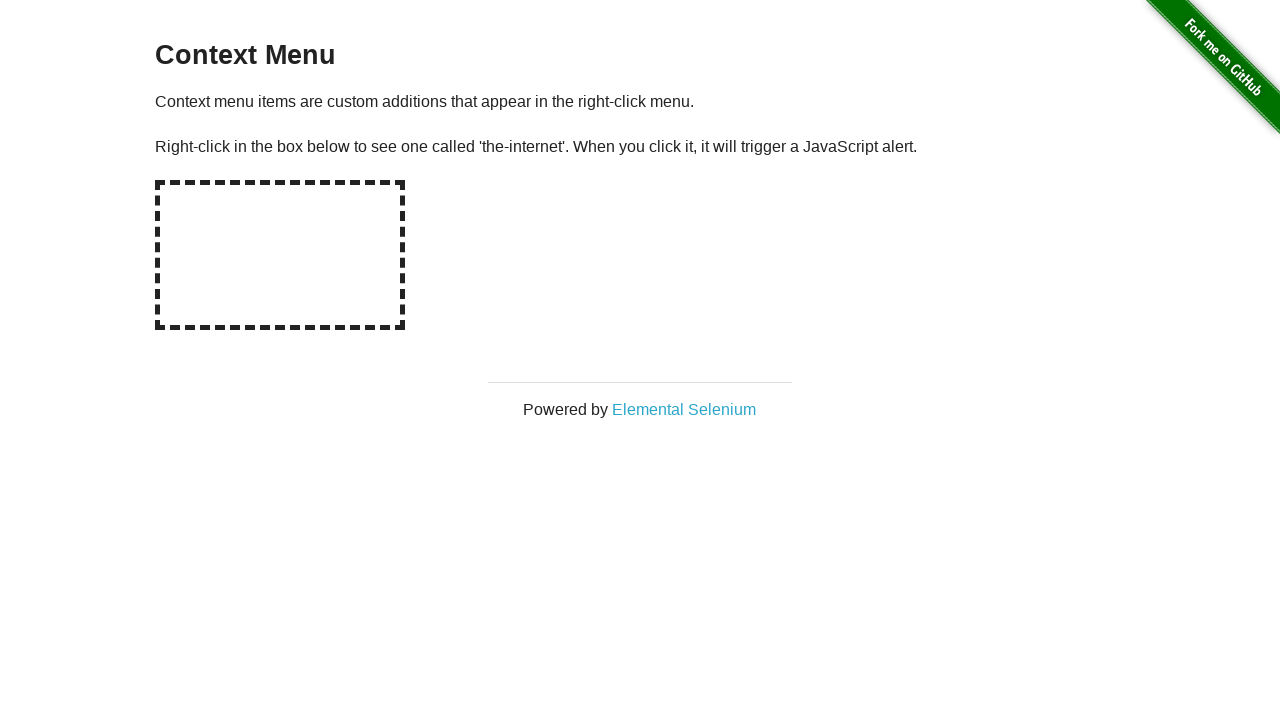

Set up dialog handler to accept alerts
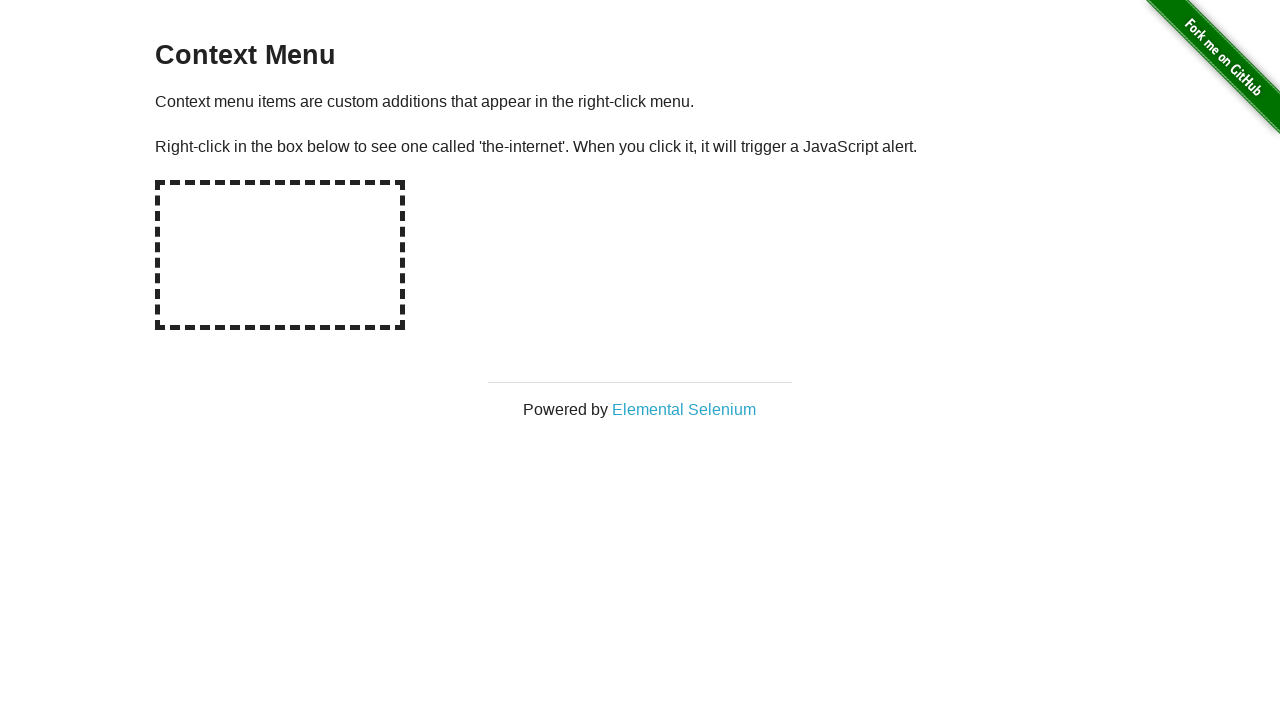

Waited for dialog to appear and be handled
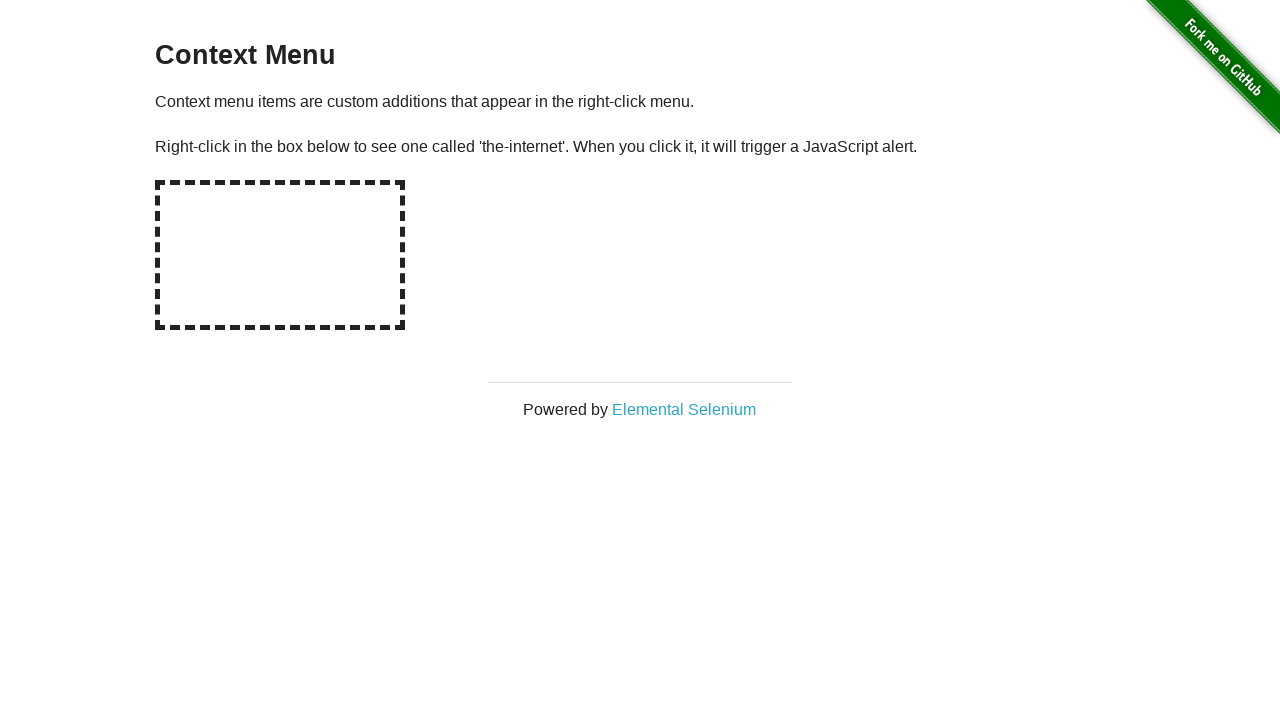

Navigated back from Context Menu page
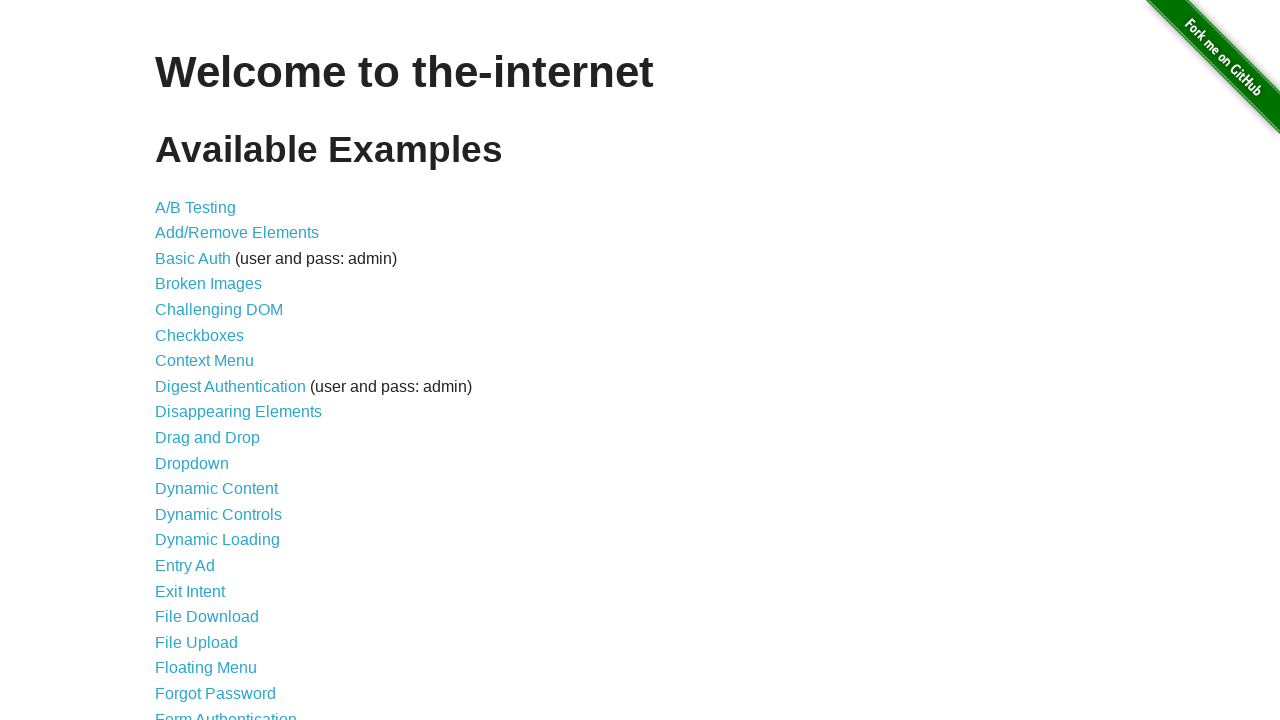

Clicked on Checkboxes link at (200, 335) on xpath=//a[text()="Checkboxes"]
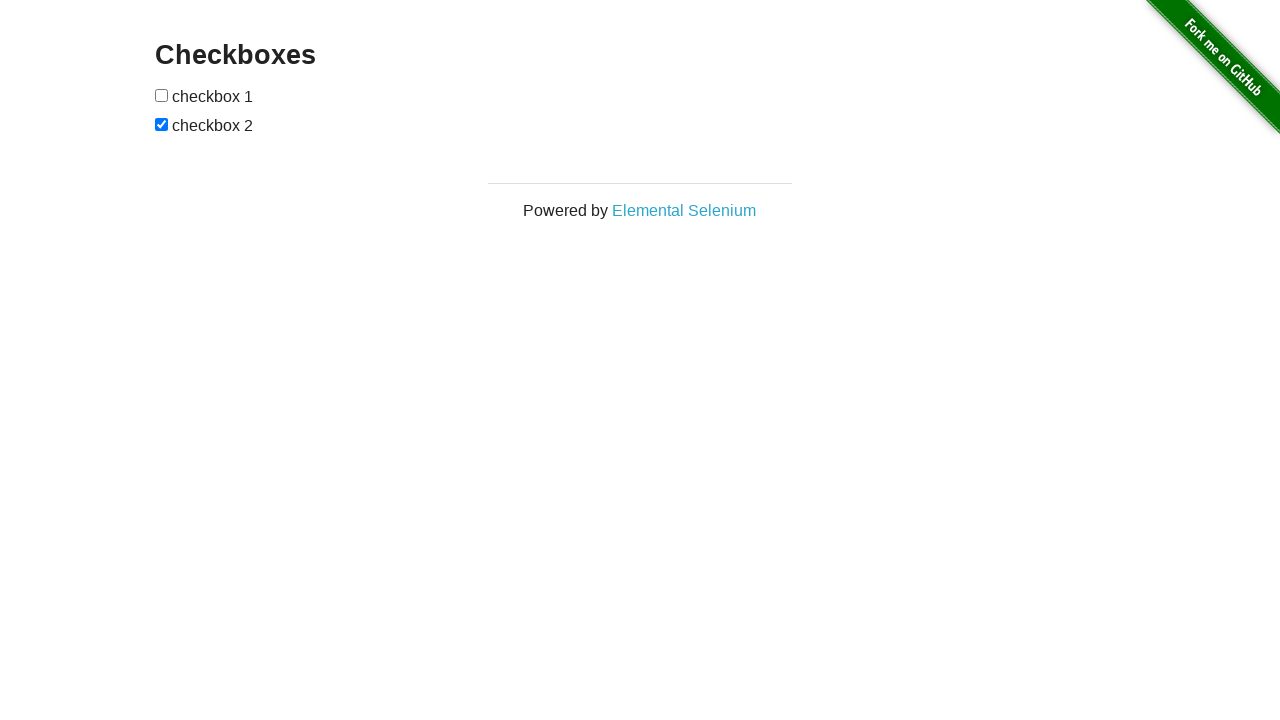

Checkbox 2 was already selected
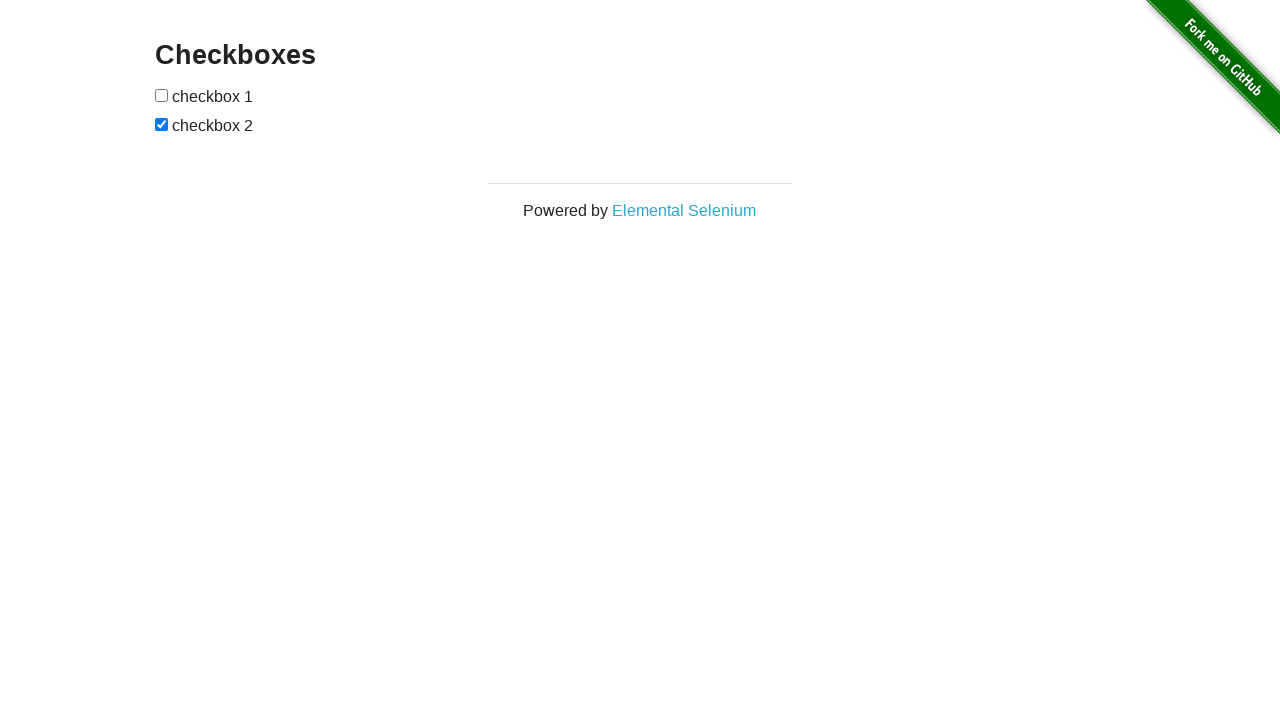

Clicked checkbox 1 to select it at (162, 95) on input[type="checkbox"] >> nth=0
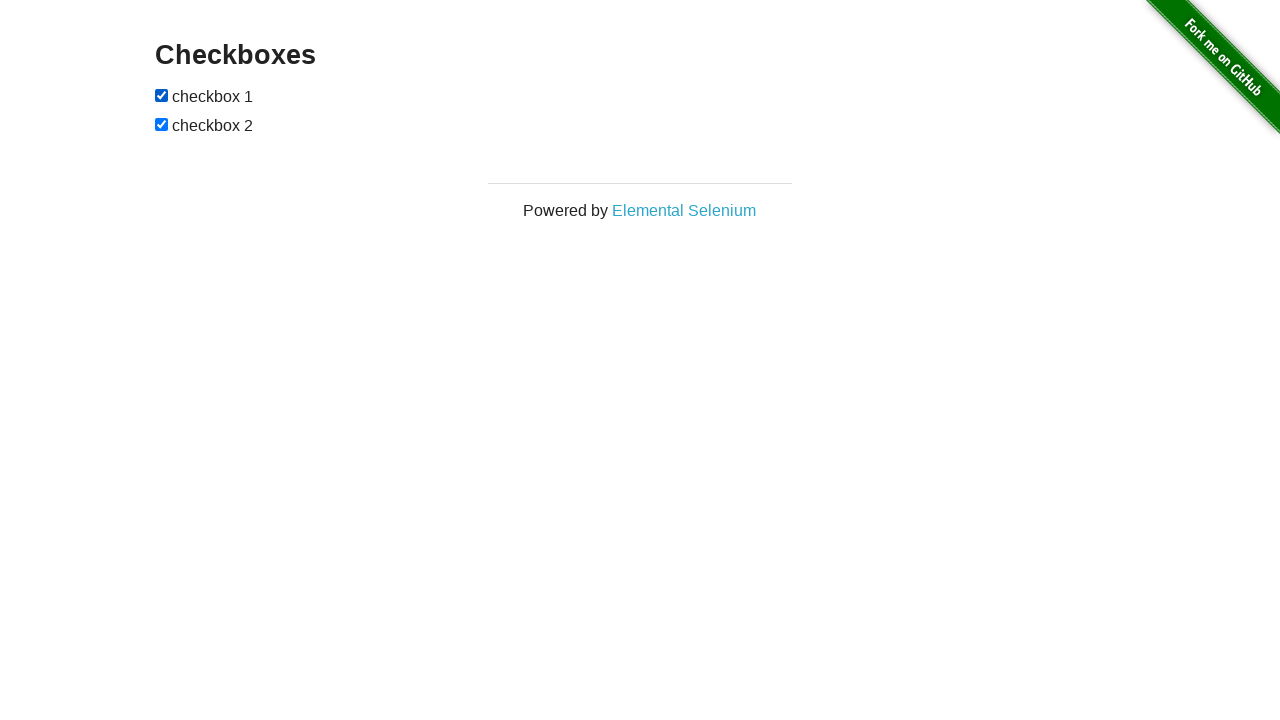

Navigated back from Checkboxes page
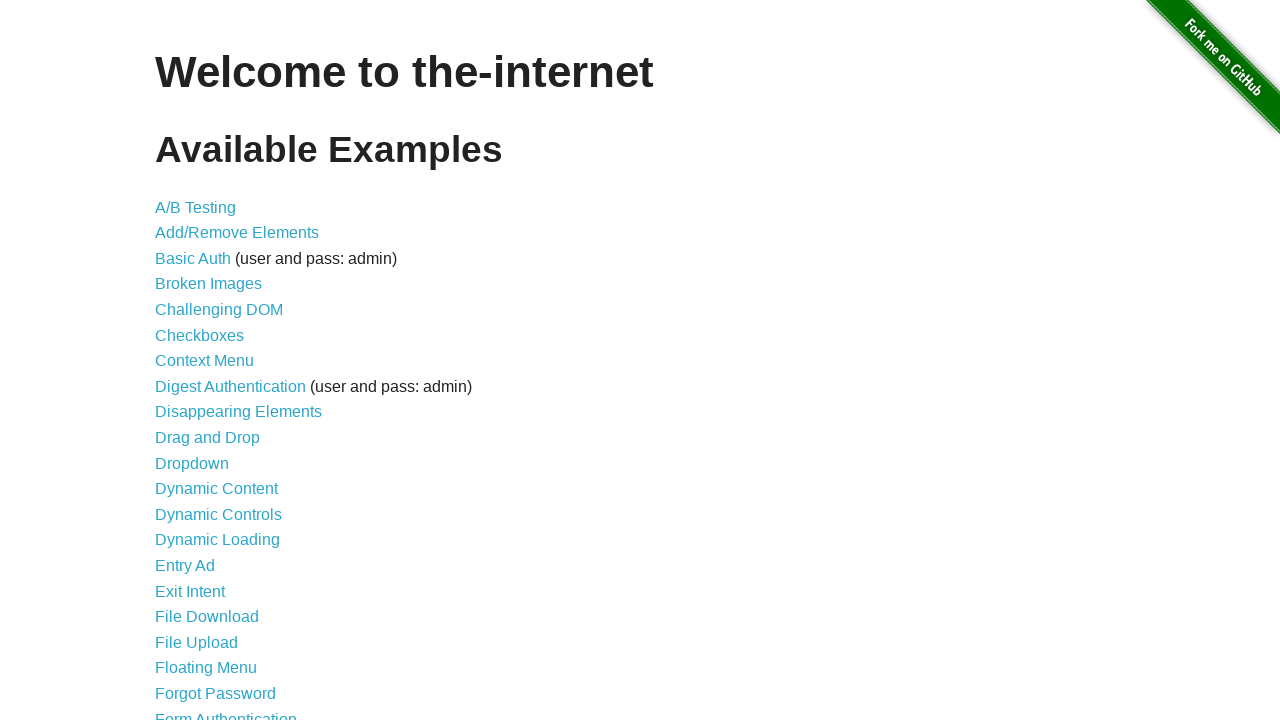

Clicked on Forgot Password link at (216, 693) on xpath=//a[text()="Forgot Password"]
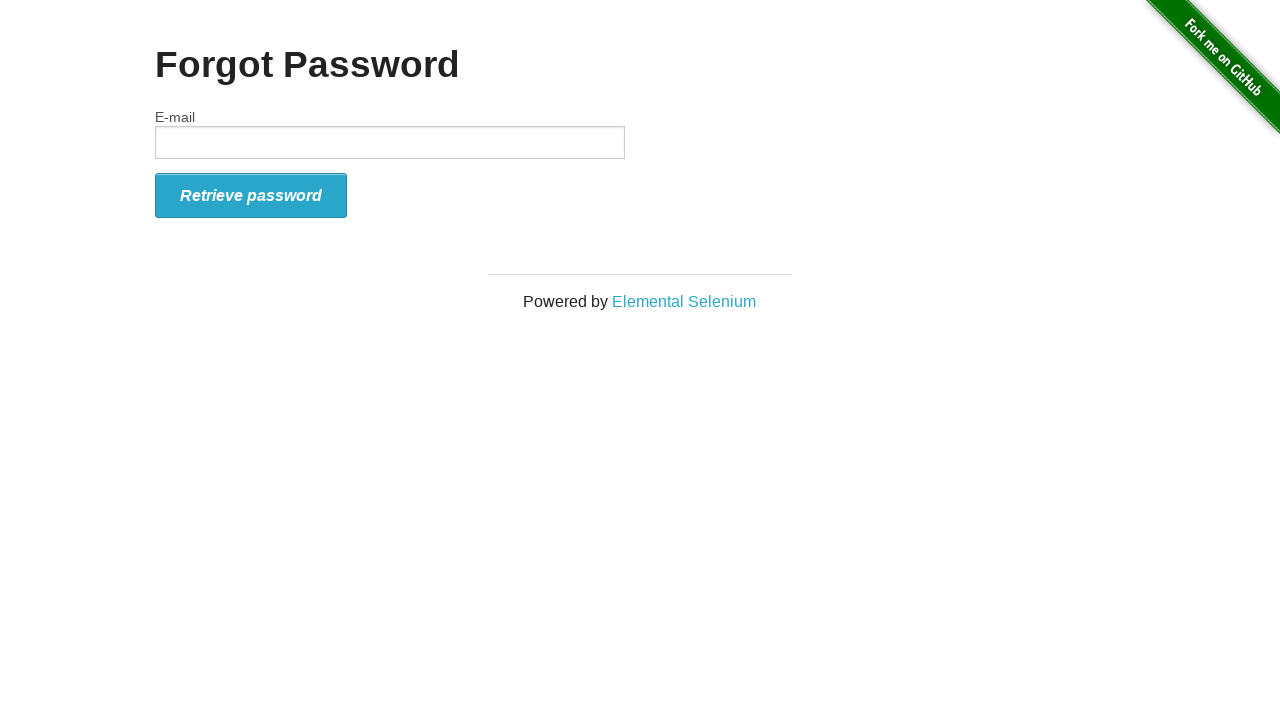

Filled email field with 'testuser@example.com' on #email
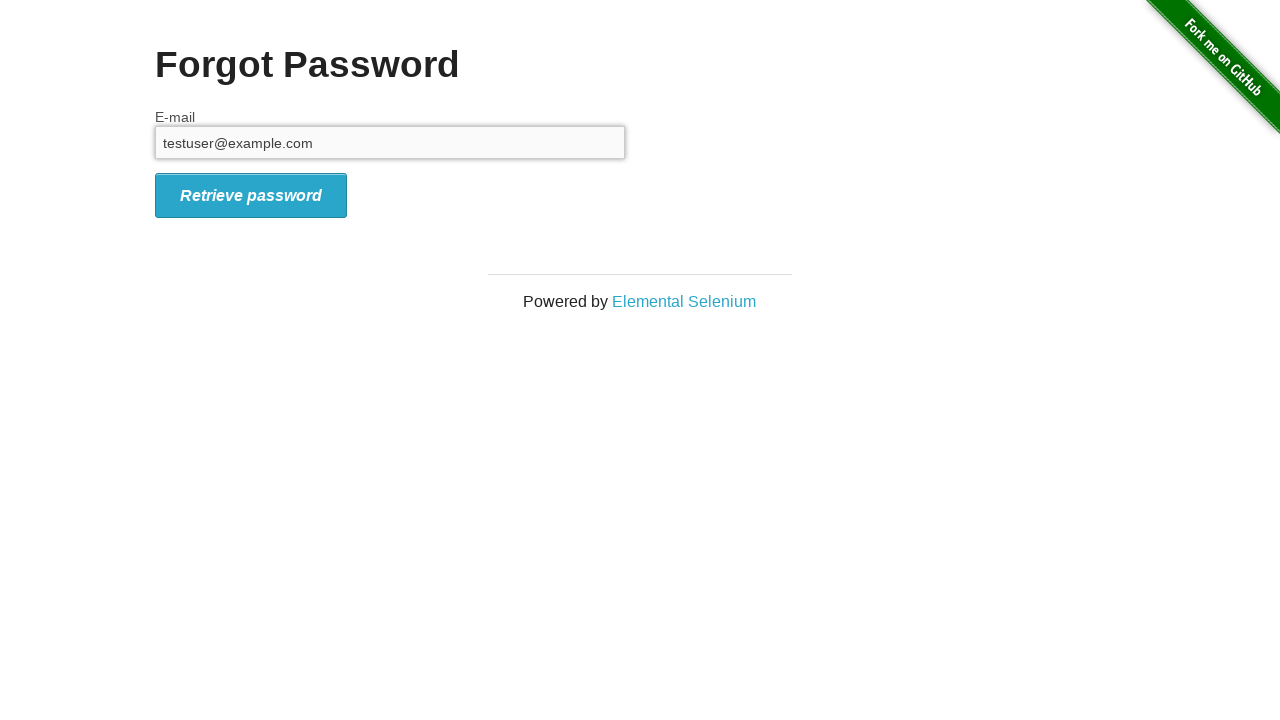

Clicked Retrieve password button at (251, 195) on xpath=//i[contains(text(),"Retrieve password")]
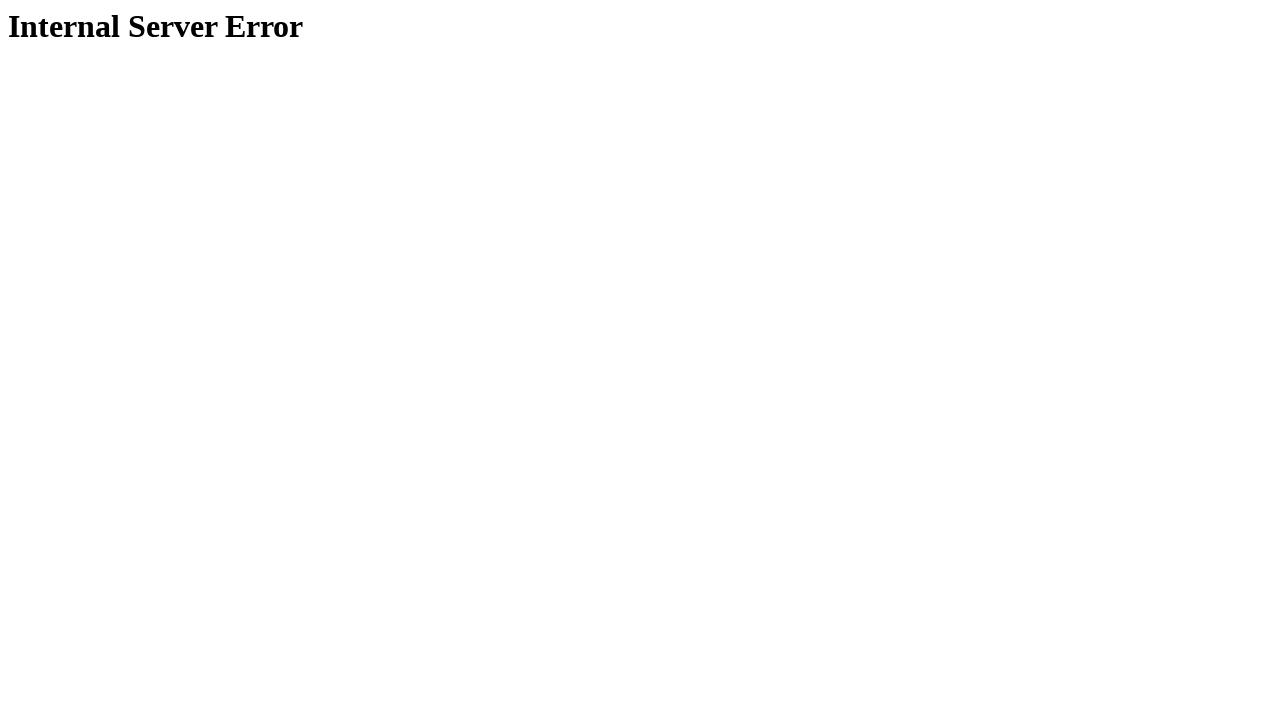

Navigated back from Forgot Password page
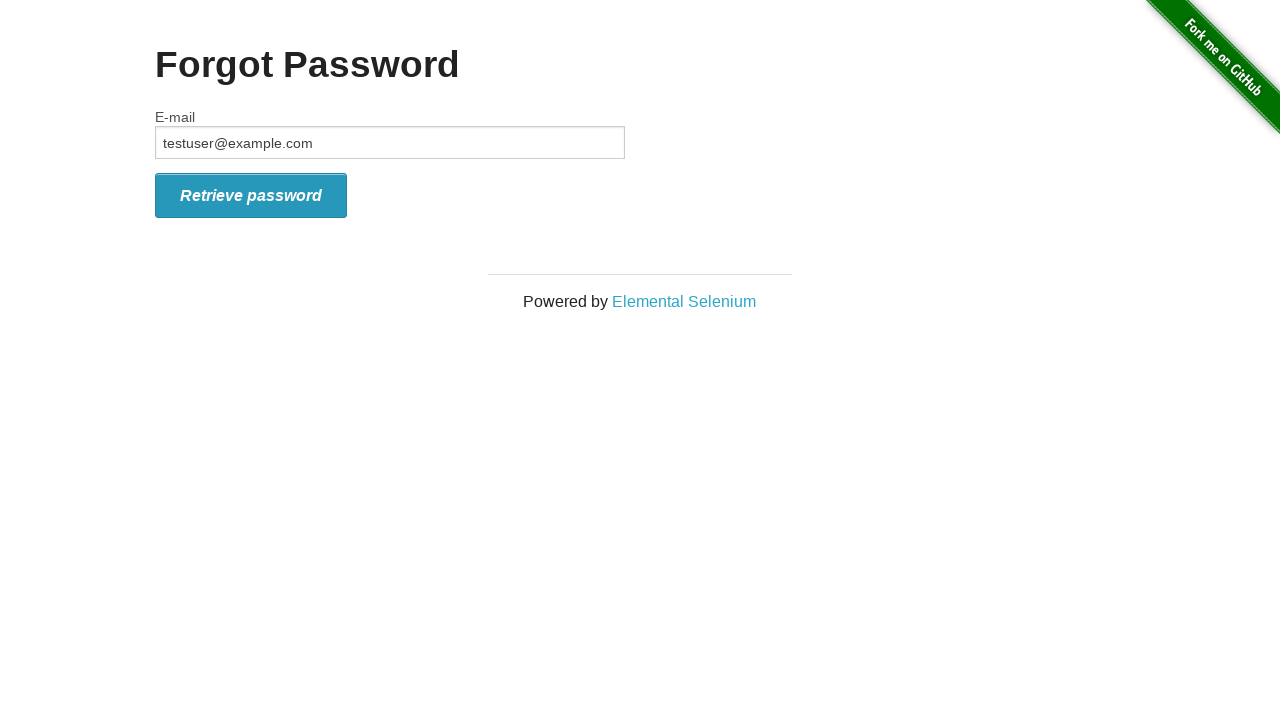

Navigated back to home page
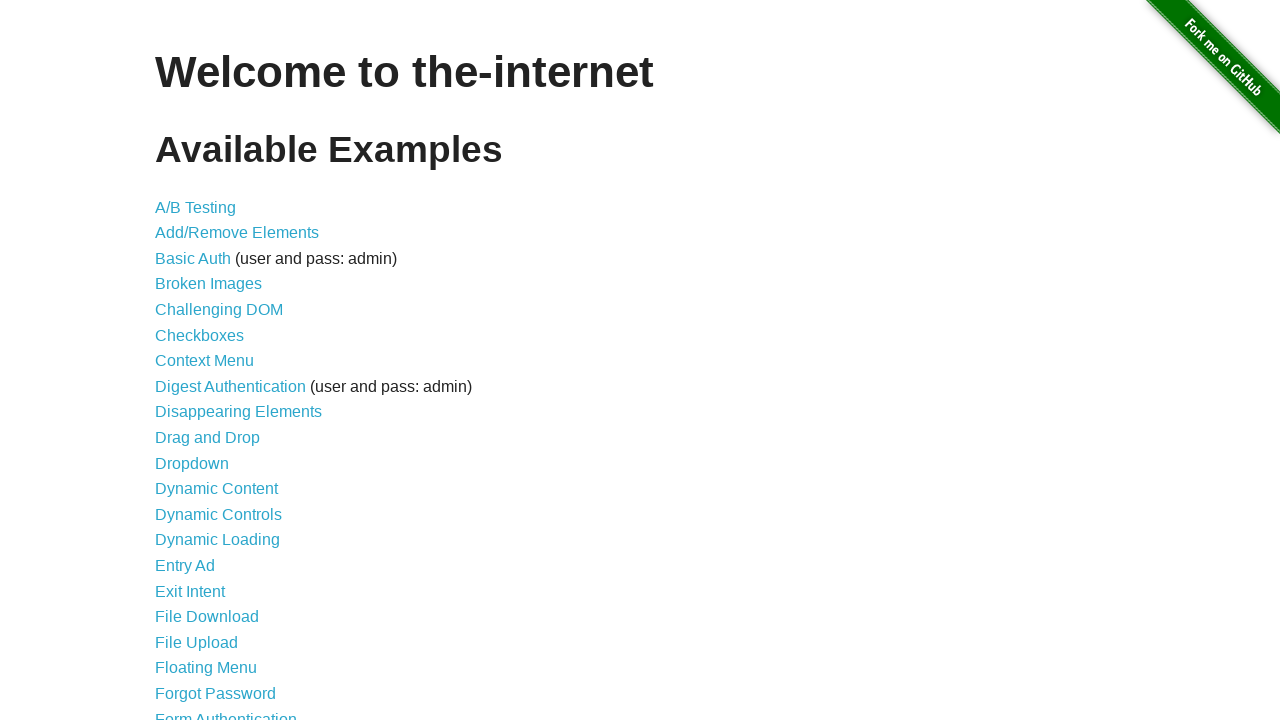

Clicked on Inputs link at (176, 361) on xpath=//a[text()="Inputs"]
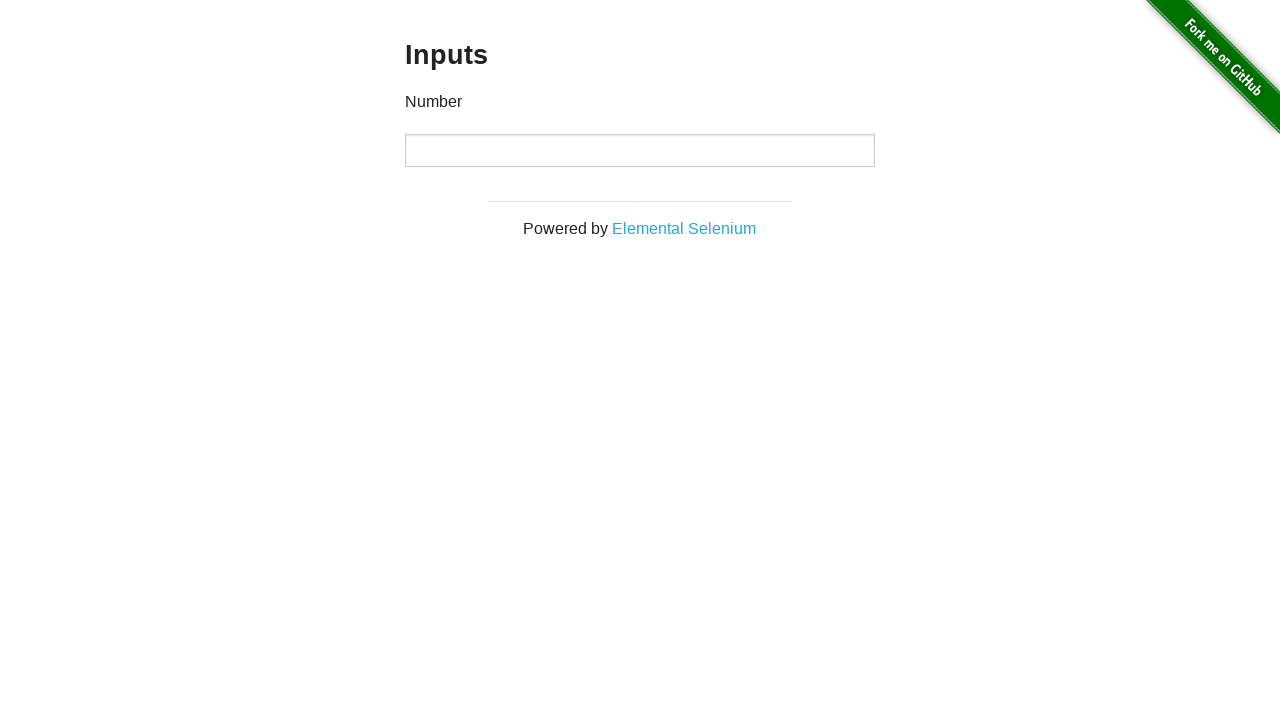

Filled number input field with '987654321' on input[type="number"]
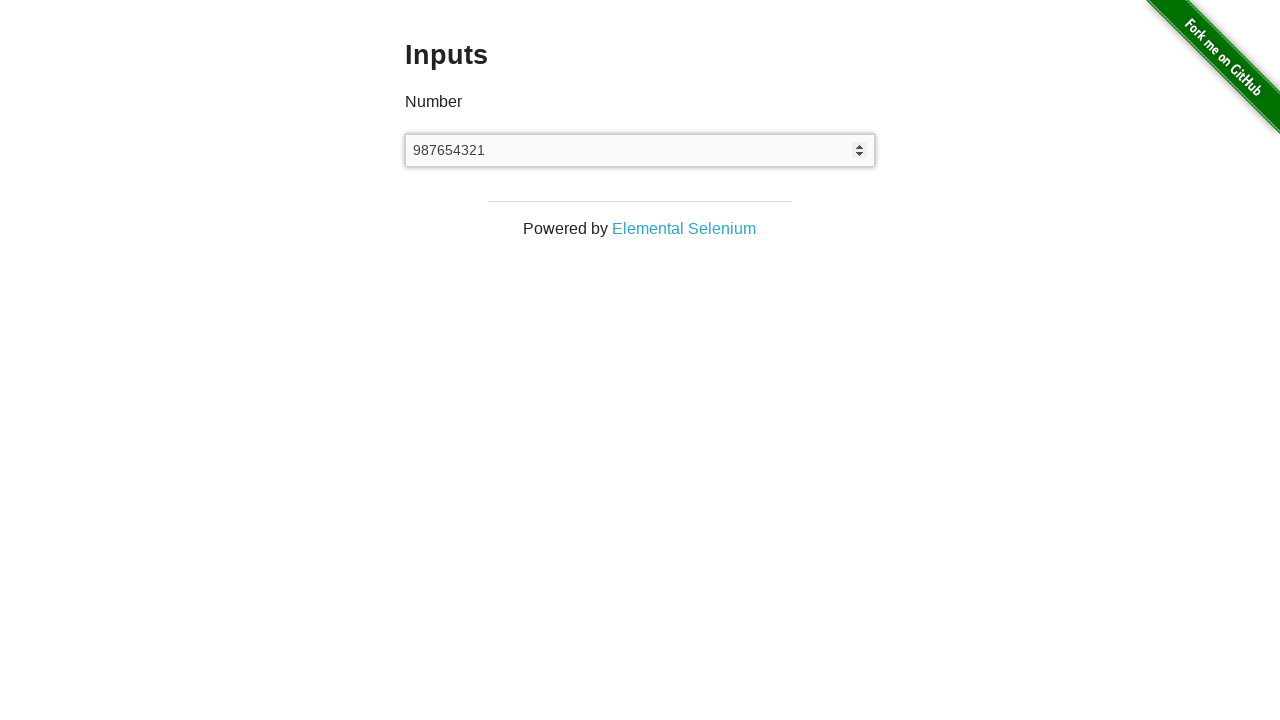

Navigated back from Inputs page
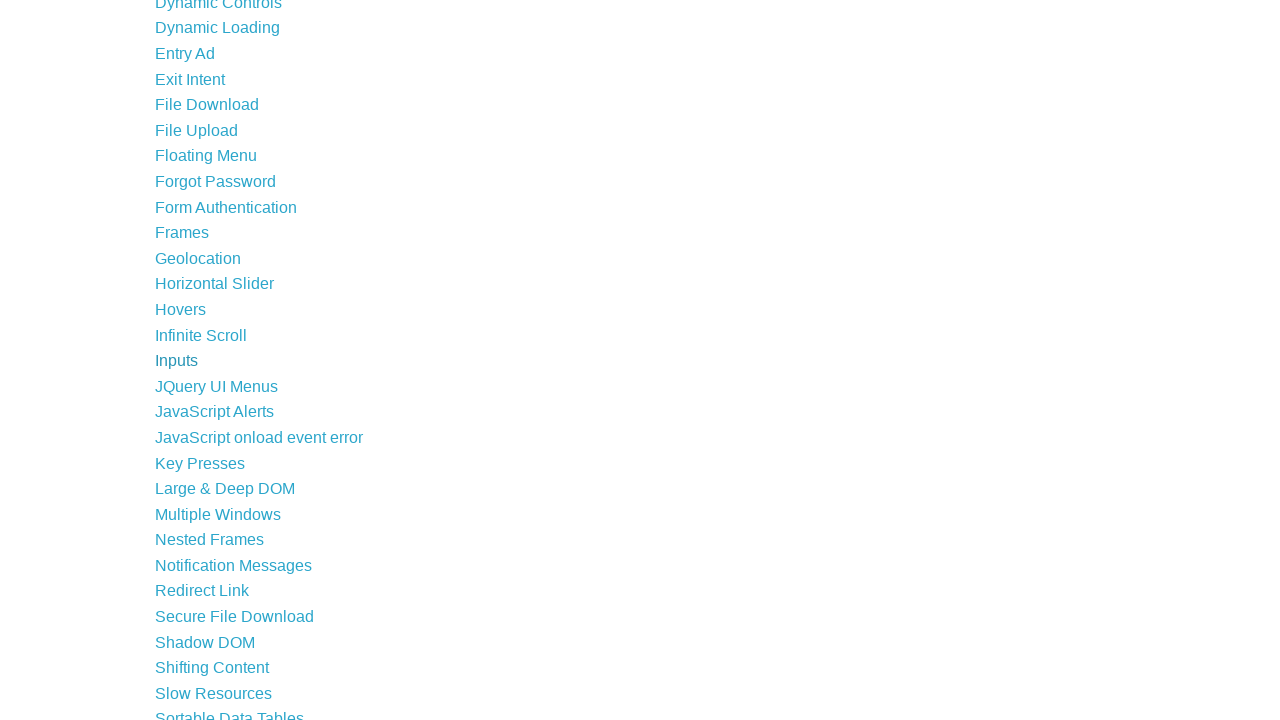

Clicked on Add/Remove Elements link at (237, 233) on xpath=//a[text()="Add/Remove Elements"]
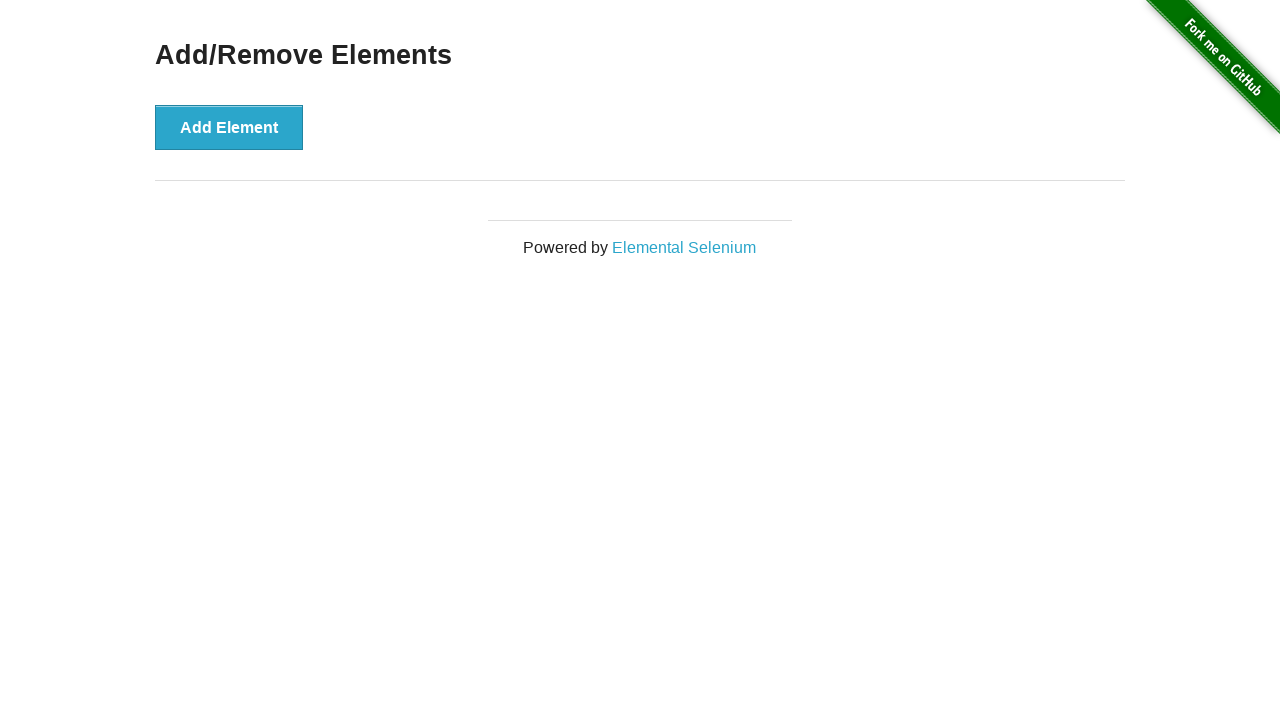

Clicked Add Element button at (229, 127) on xpath=//button[text()="Add Element"]
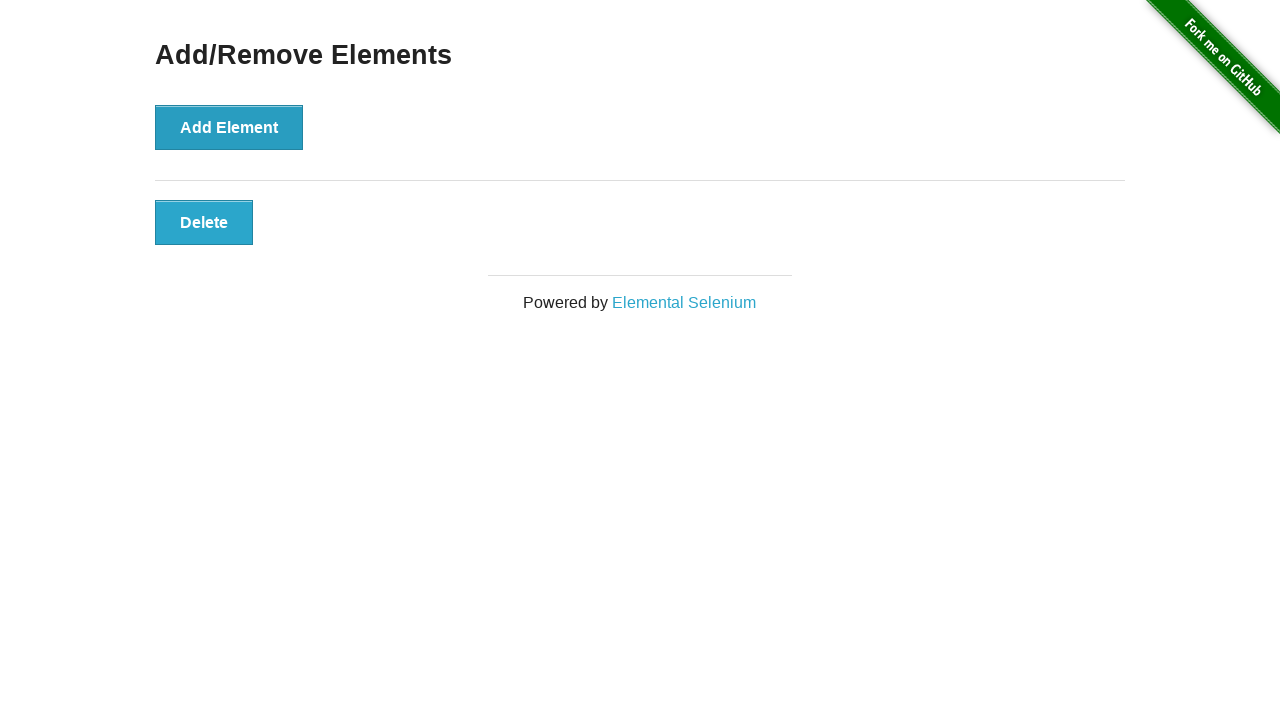

Clicked Delete button to remove added element at (204, 222) on xpath=//button[text()="Delete"]
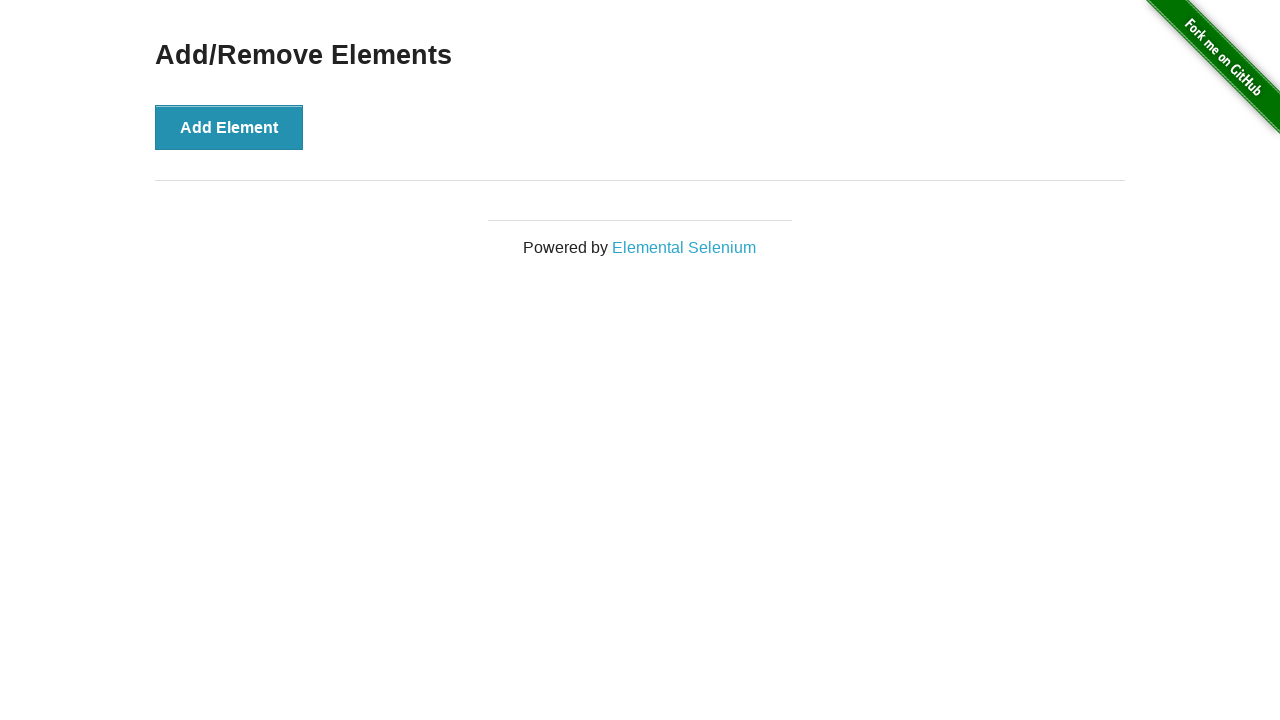

Navigated back from Add/Remove Elements page
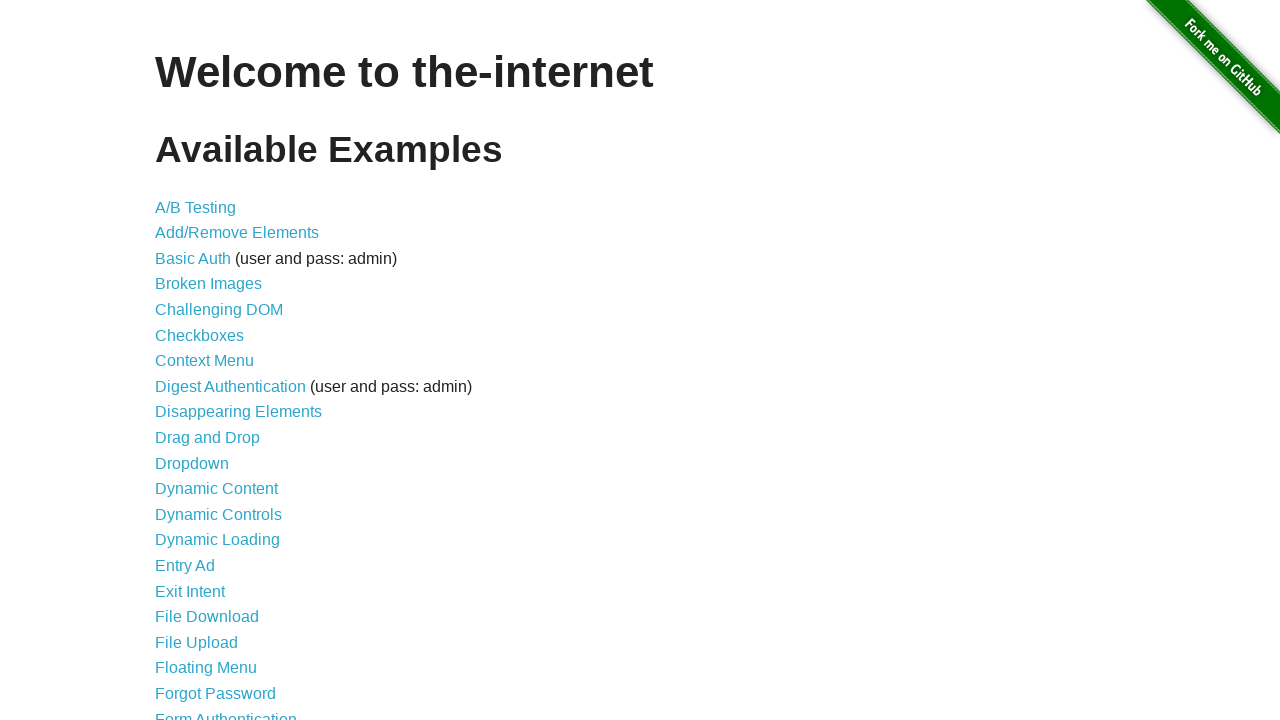

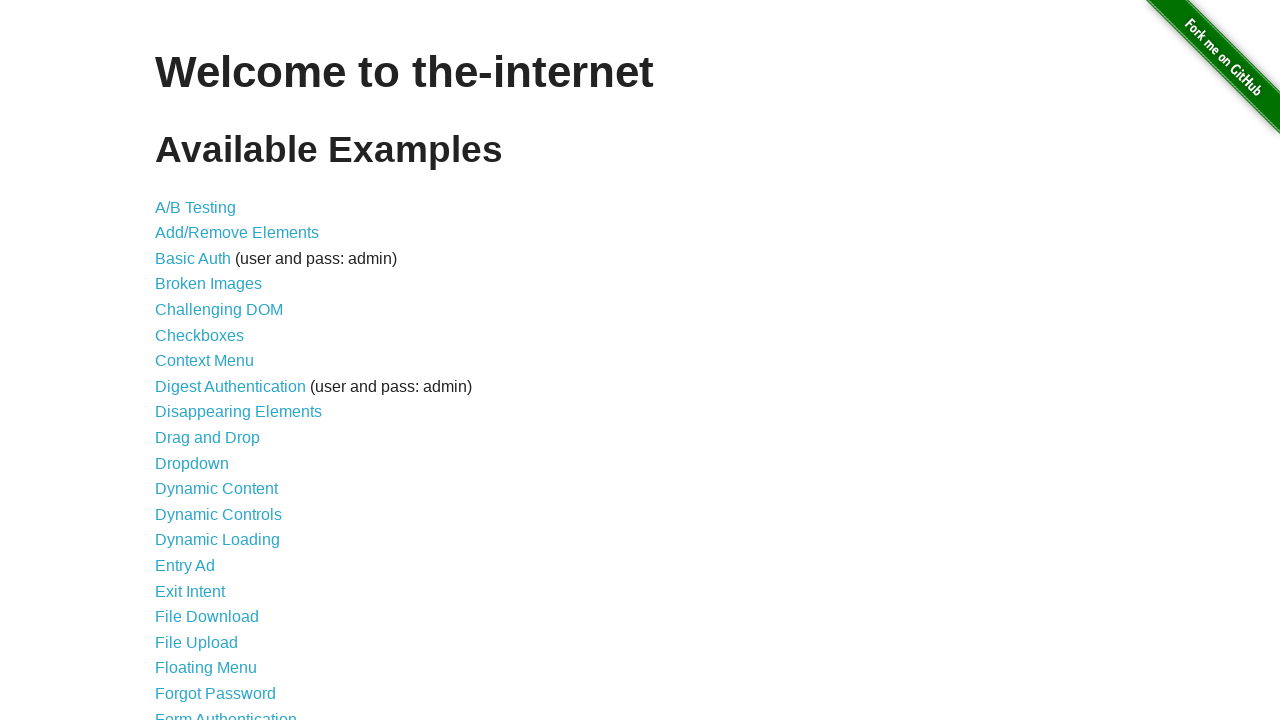